Tests browser window handling by clicking a button that opens a new window, switching to the new window, and verifying the heading text is displayed

Starting URL: https://demoqa.com/browser-windows

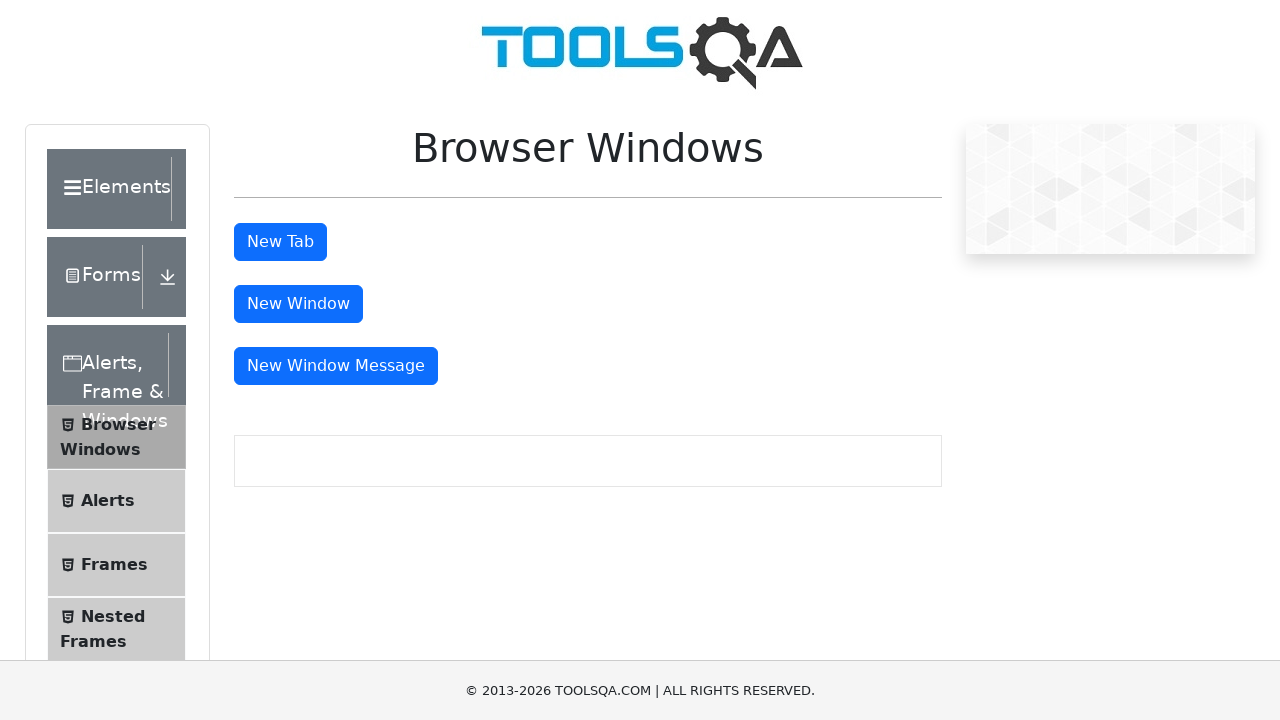

Clicked 'New Window' button at (298, 304) on button#windowButton
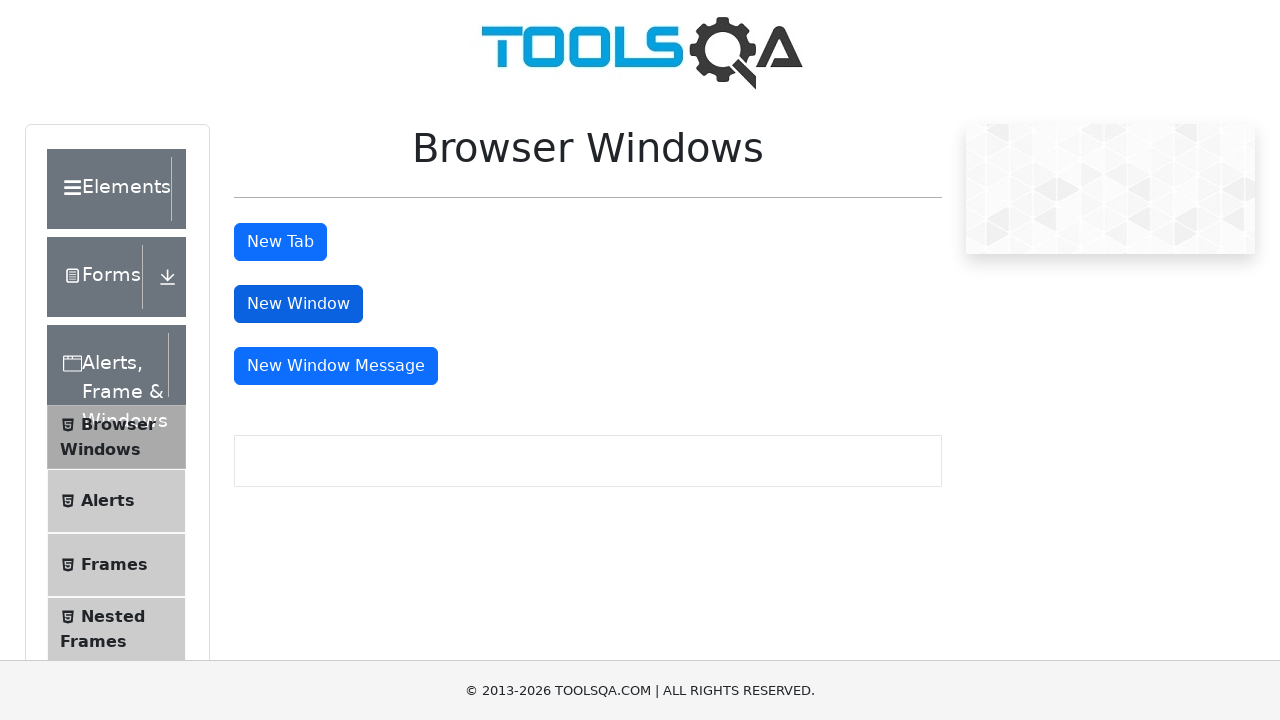

New window opened after clicking button at (298, 304) on button#windowButton
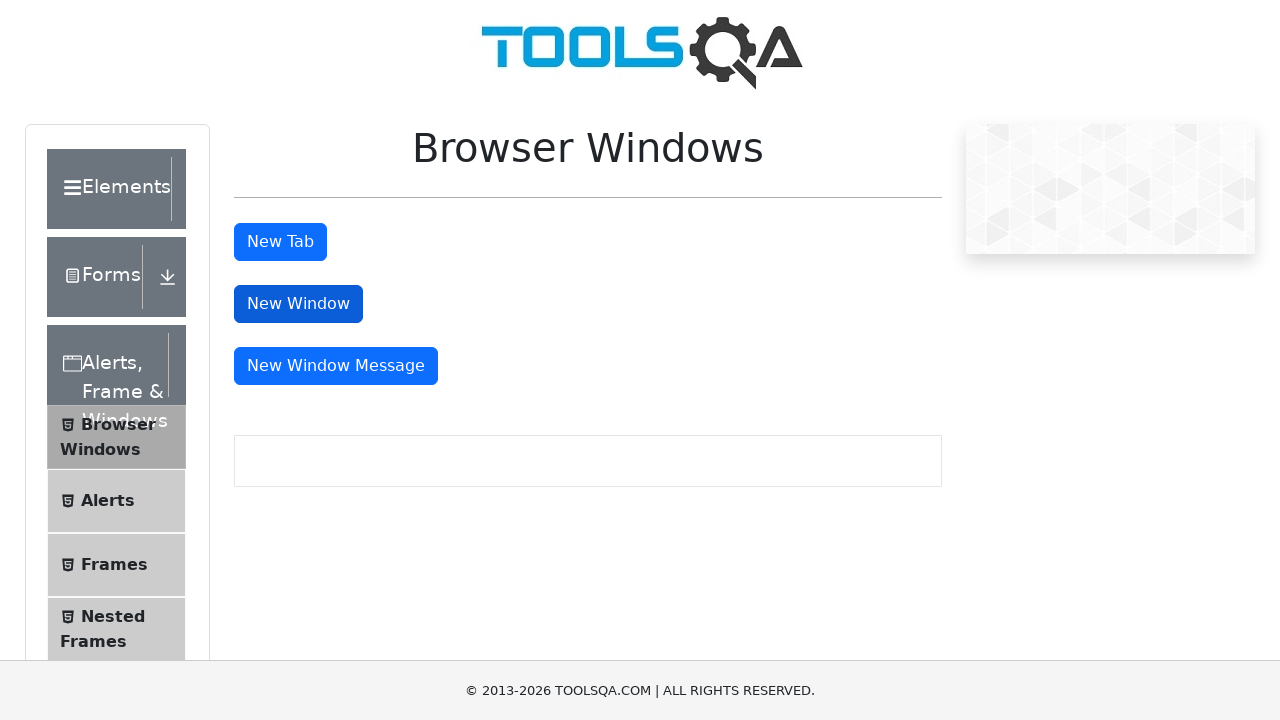

Captured reference to new window
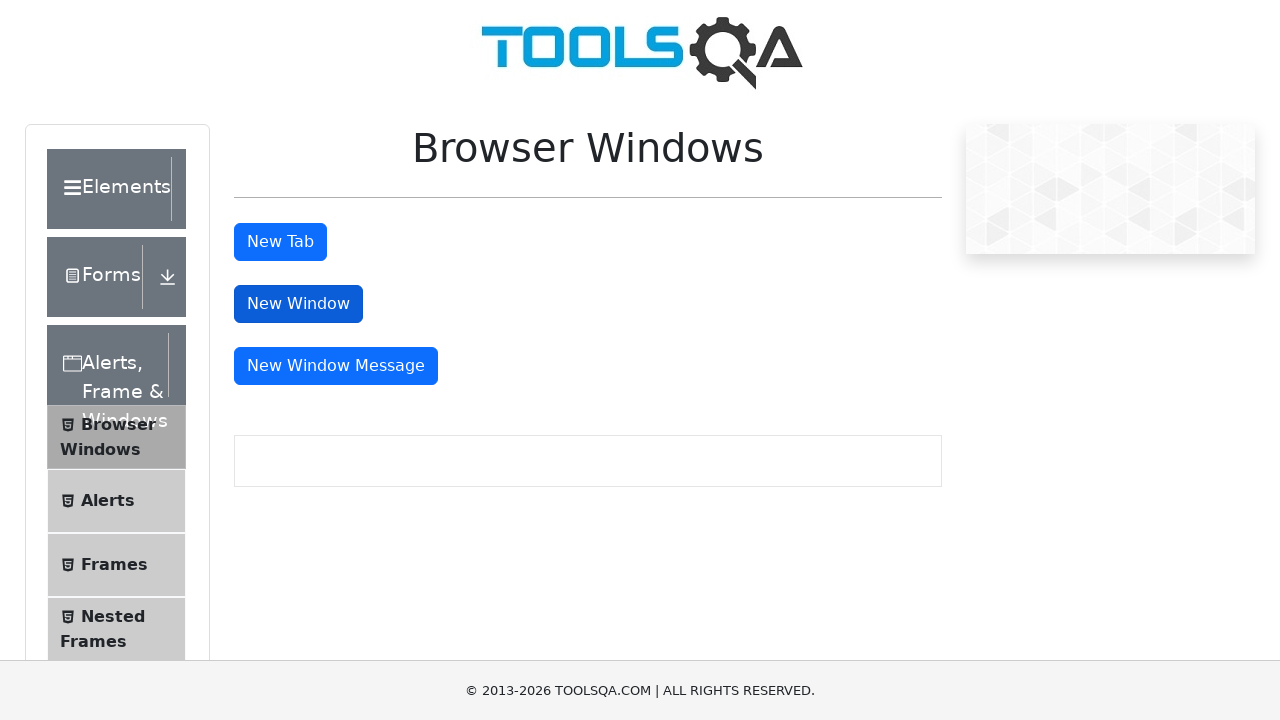

New window fully loaded
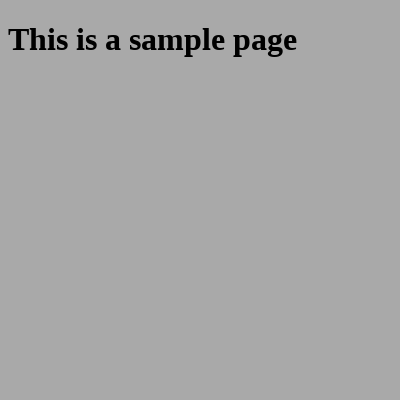

Located heading element 'h1#sampleHeading' in new window
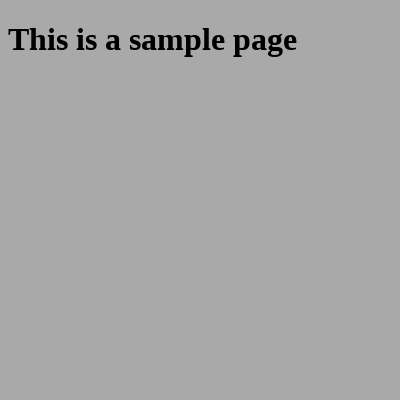

Closed the new window
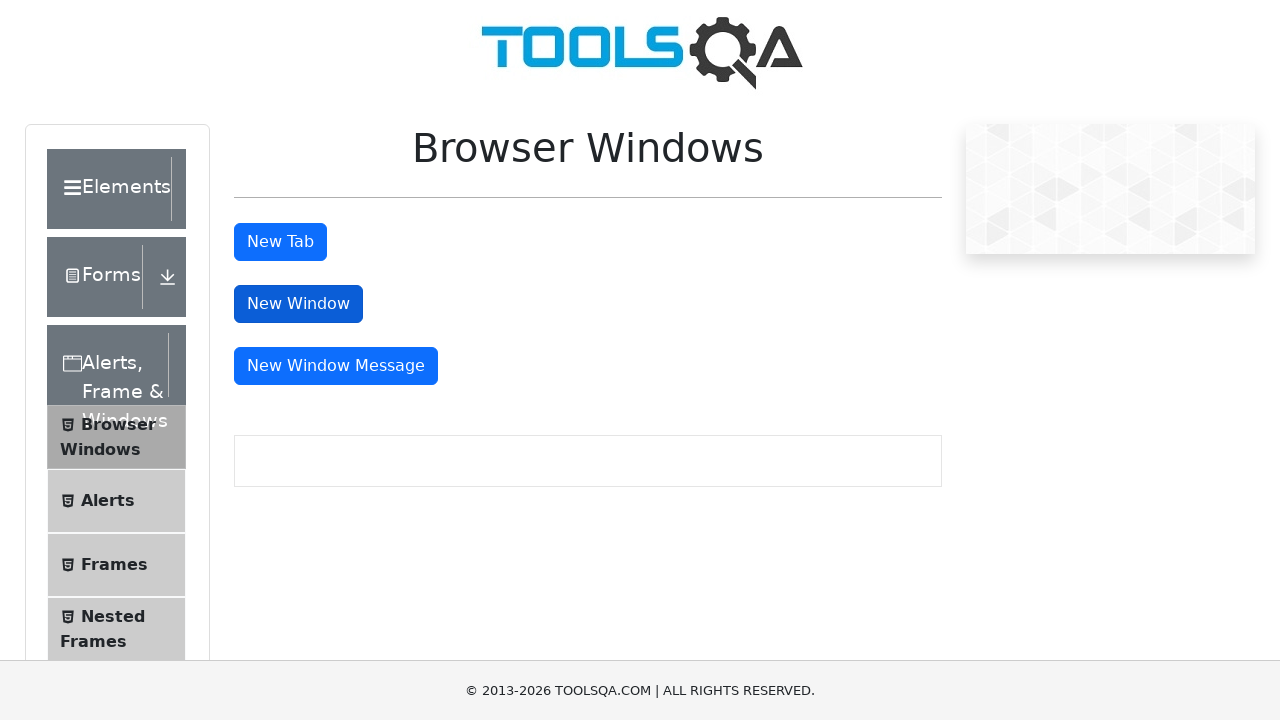

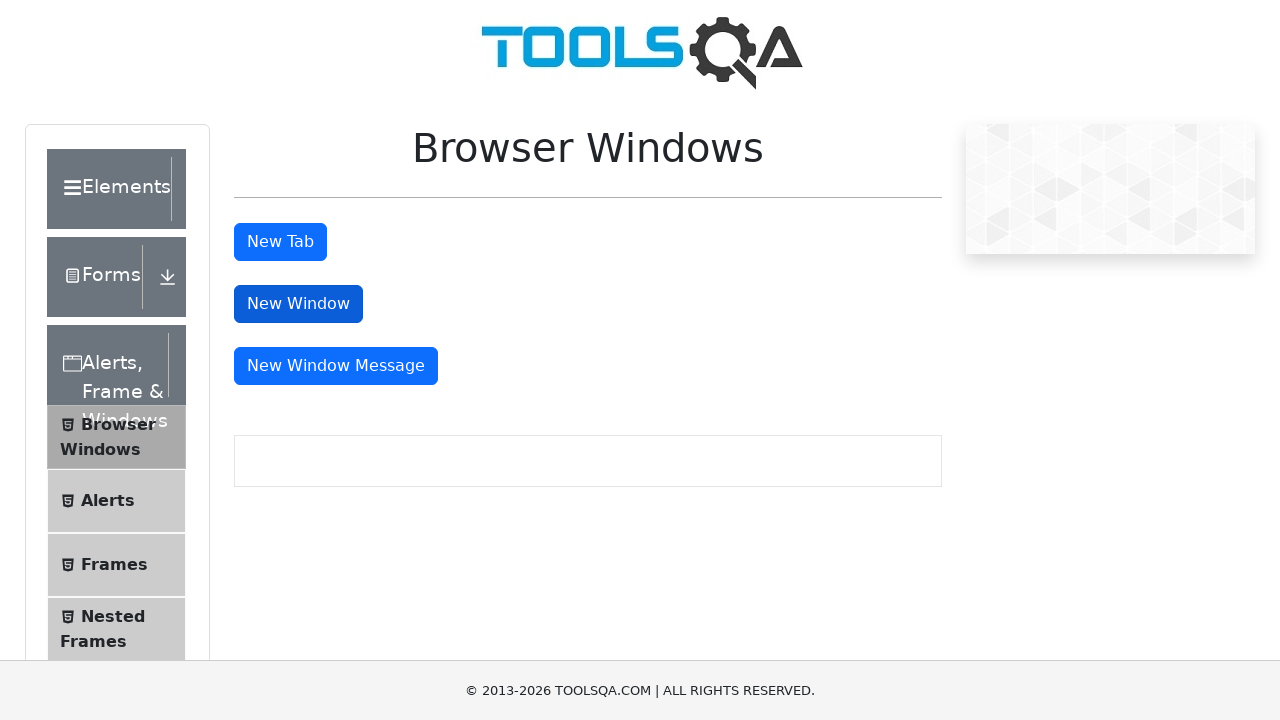